Navigates to Hacker News, performs a search for "react", and verifies search results are displayed

Starting URL: https://news.ycombinator.com

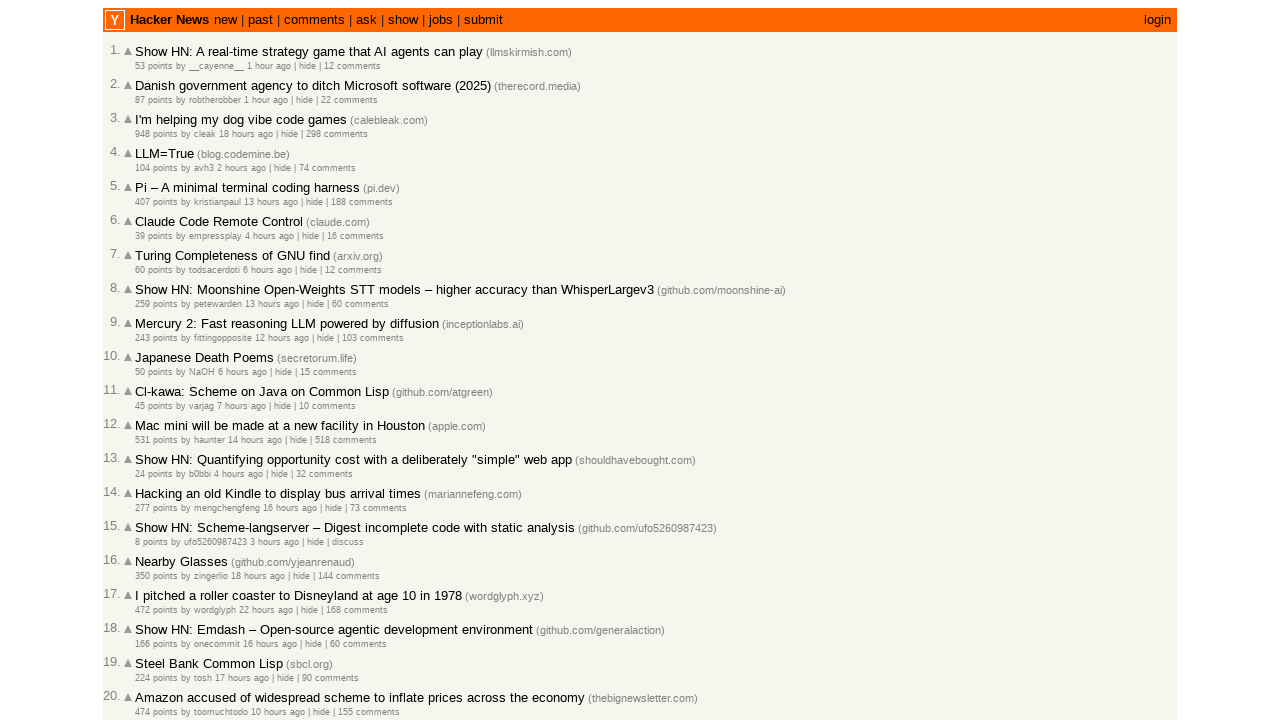

Waited for initial page to load and verified titles are present
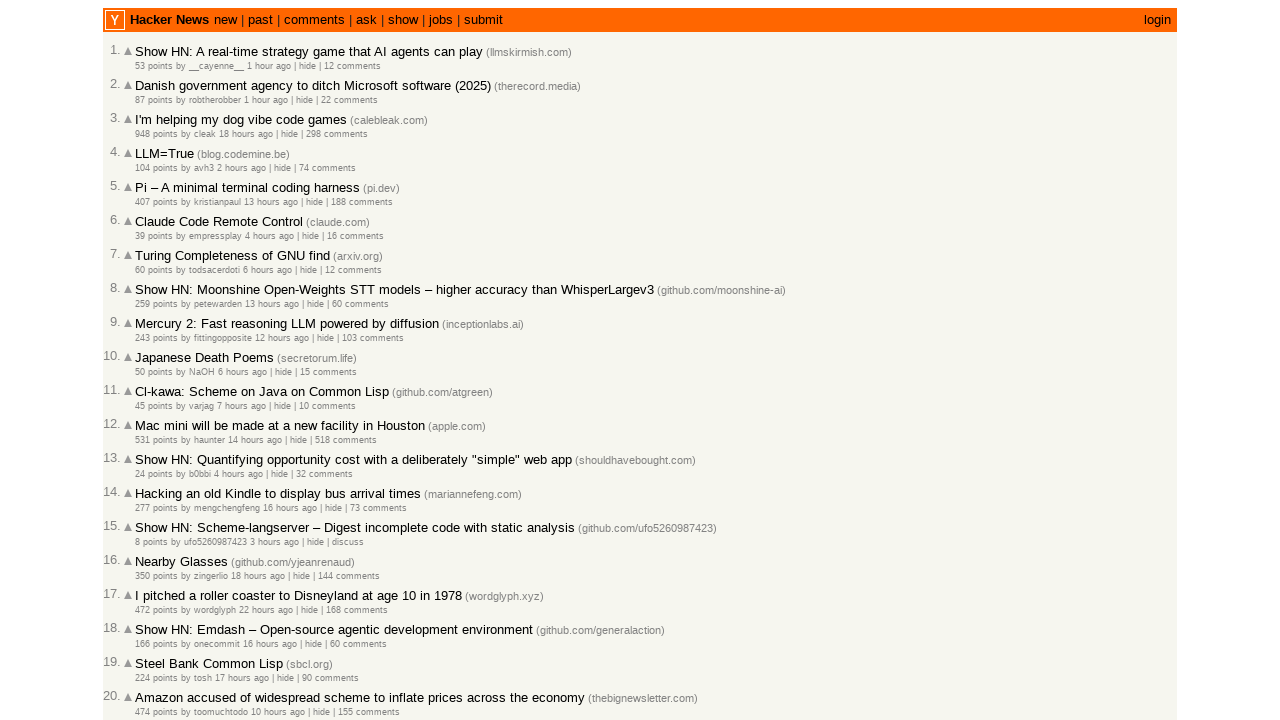

Filled search input with 'react' on input[type="text"]
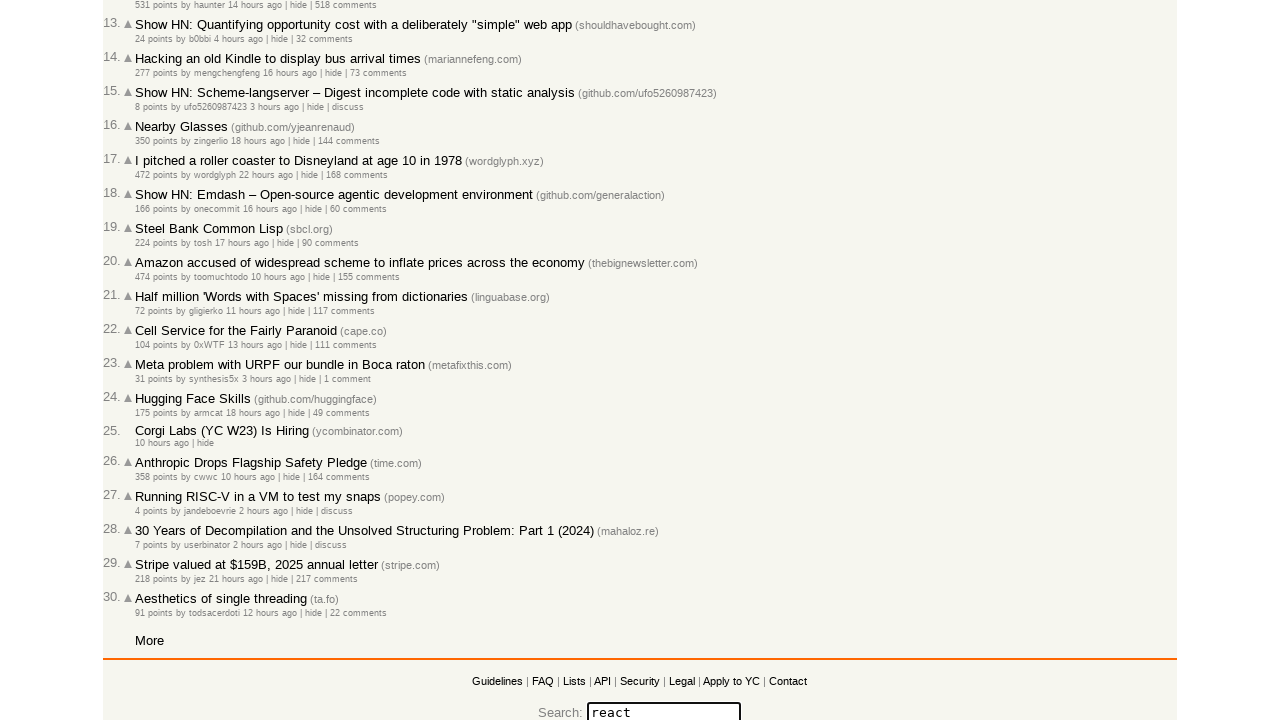

Pressed Enter to submit search form on input[type="text"]
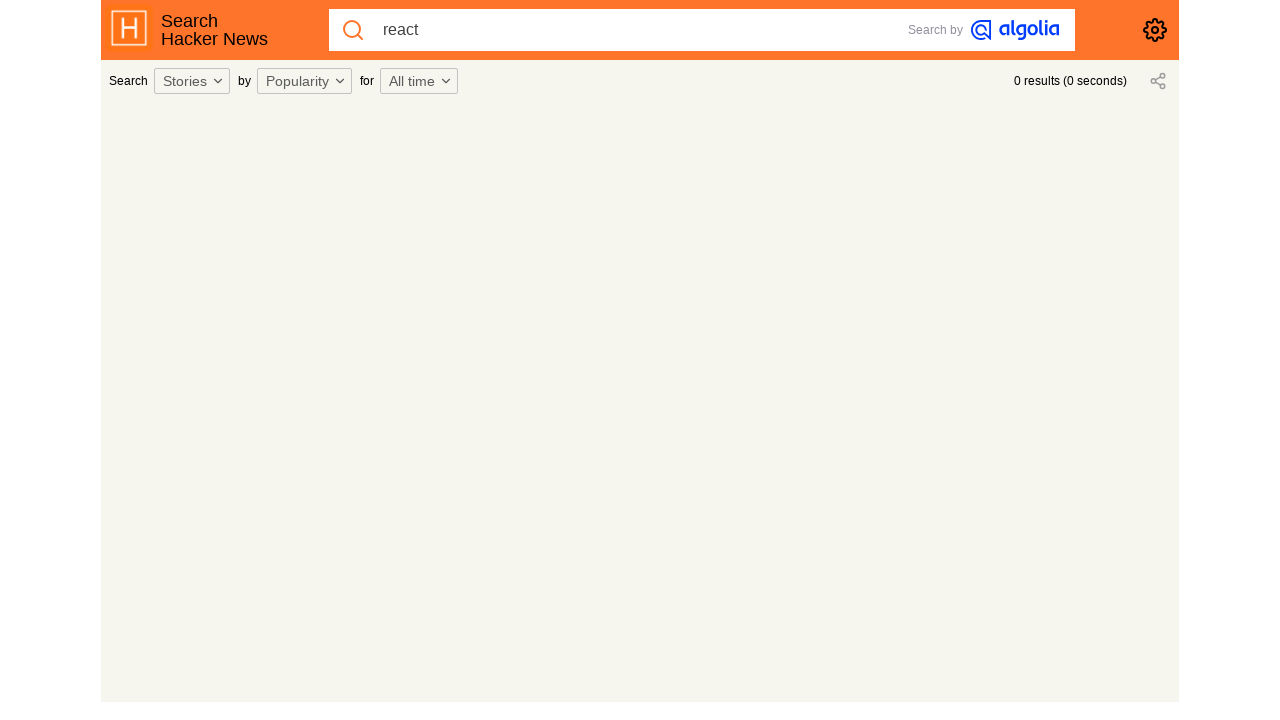

Search results loaded and displayed
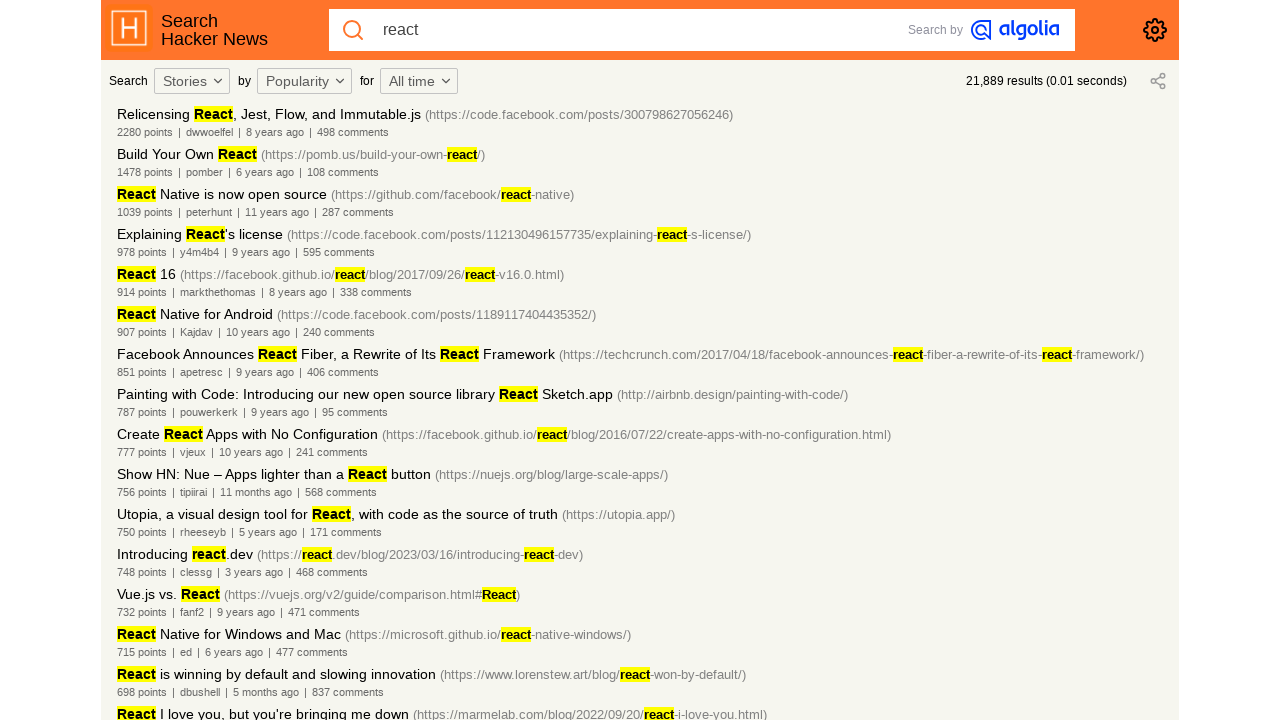

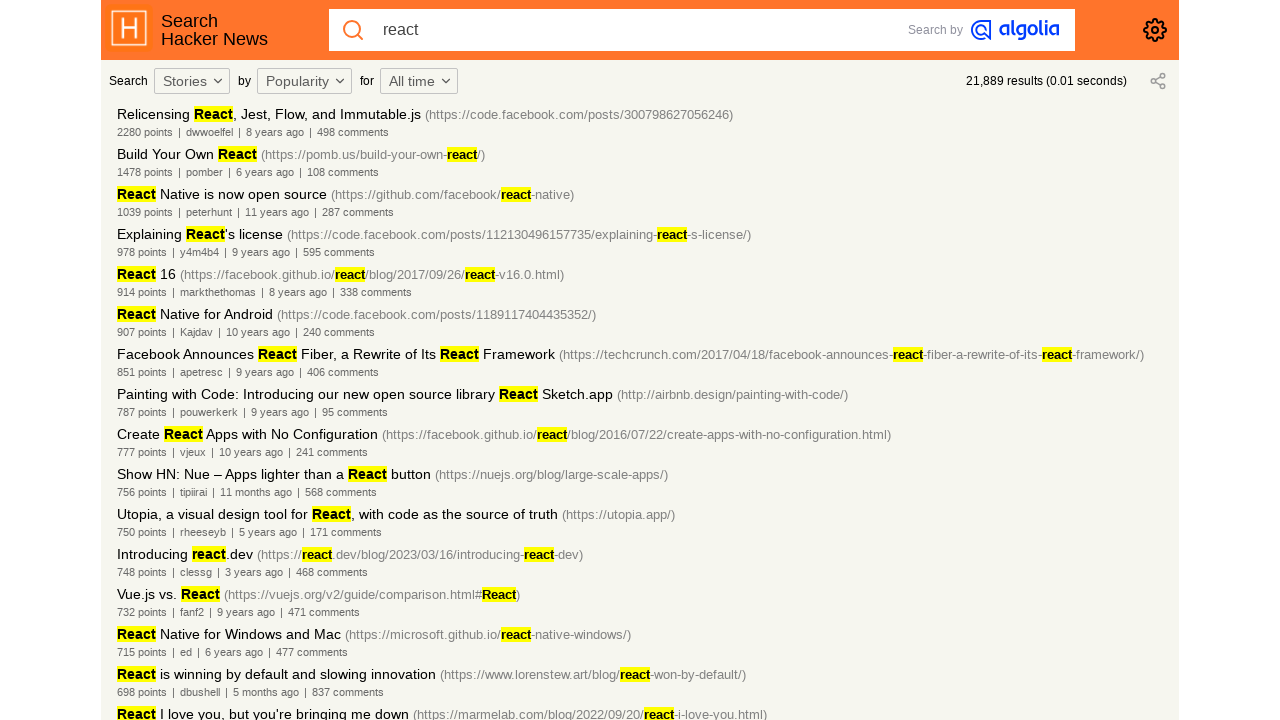